Clicks a button element

Starting URL: https://artoftesting.com/sampleSiteForSelenium

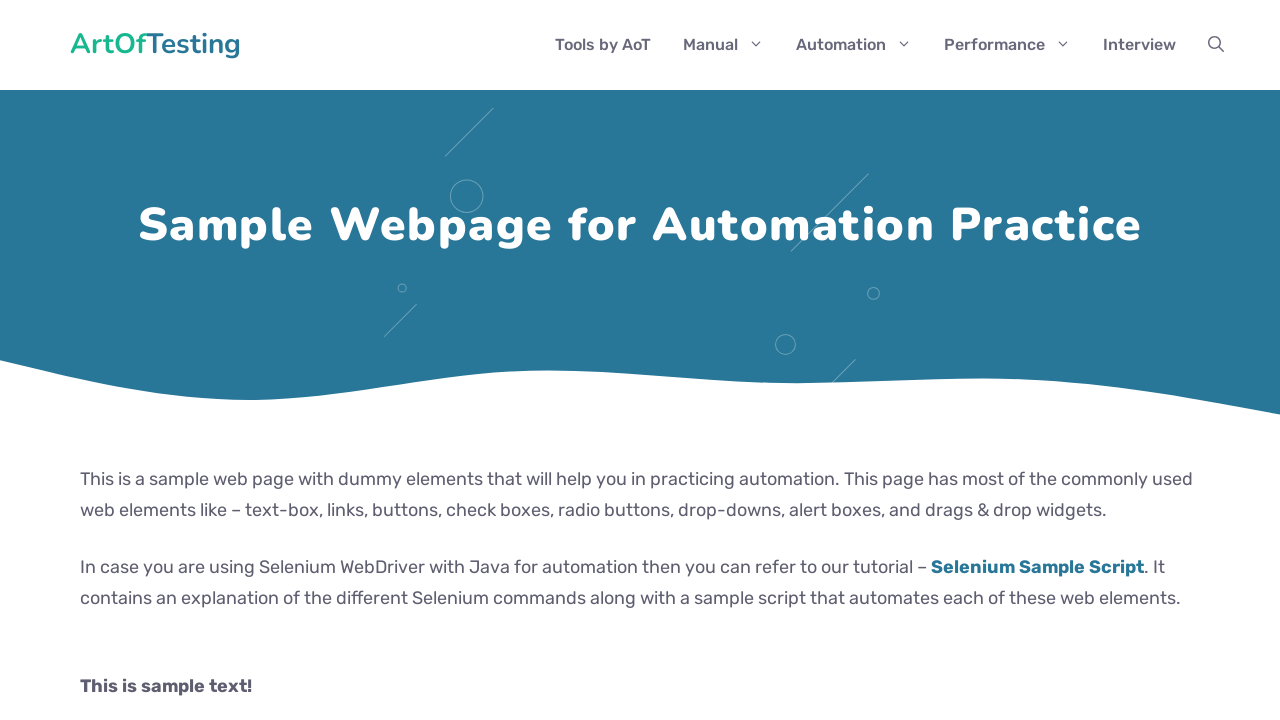

Clicked button element at (202, 360) on #idOfButton
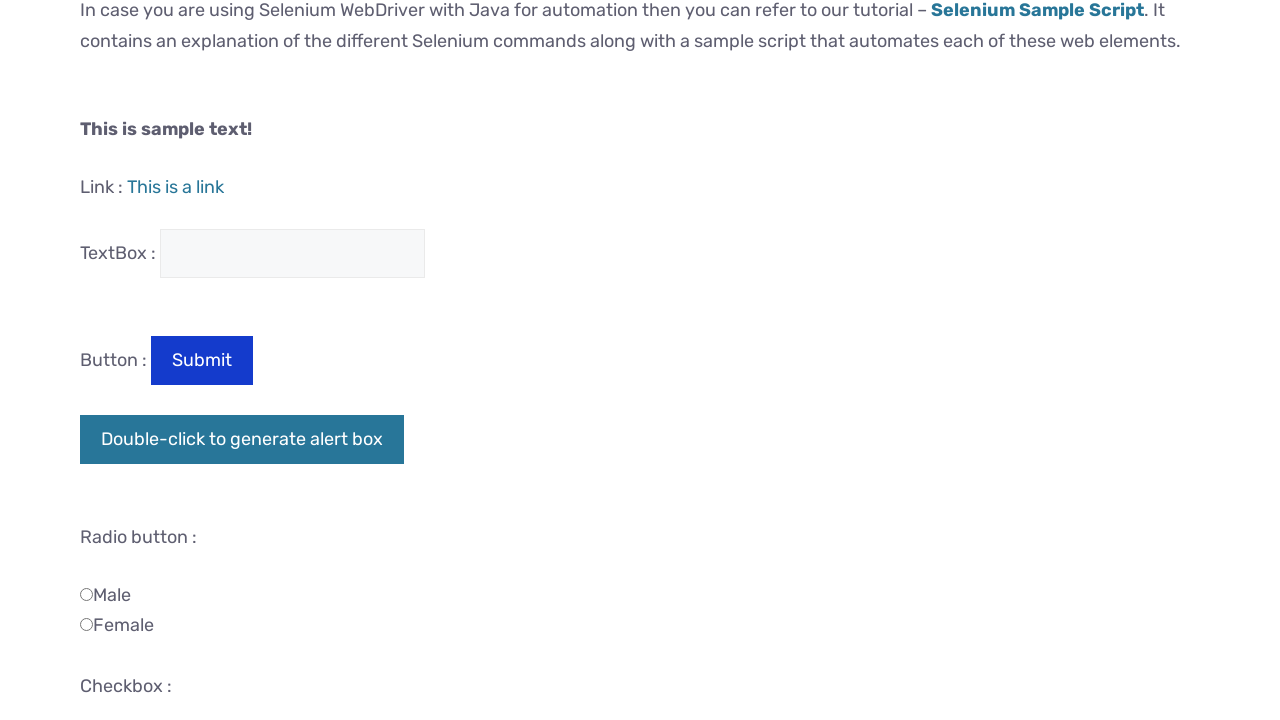

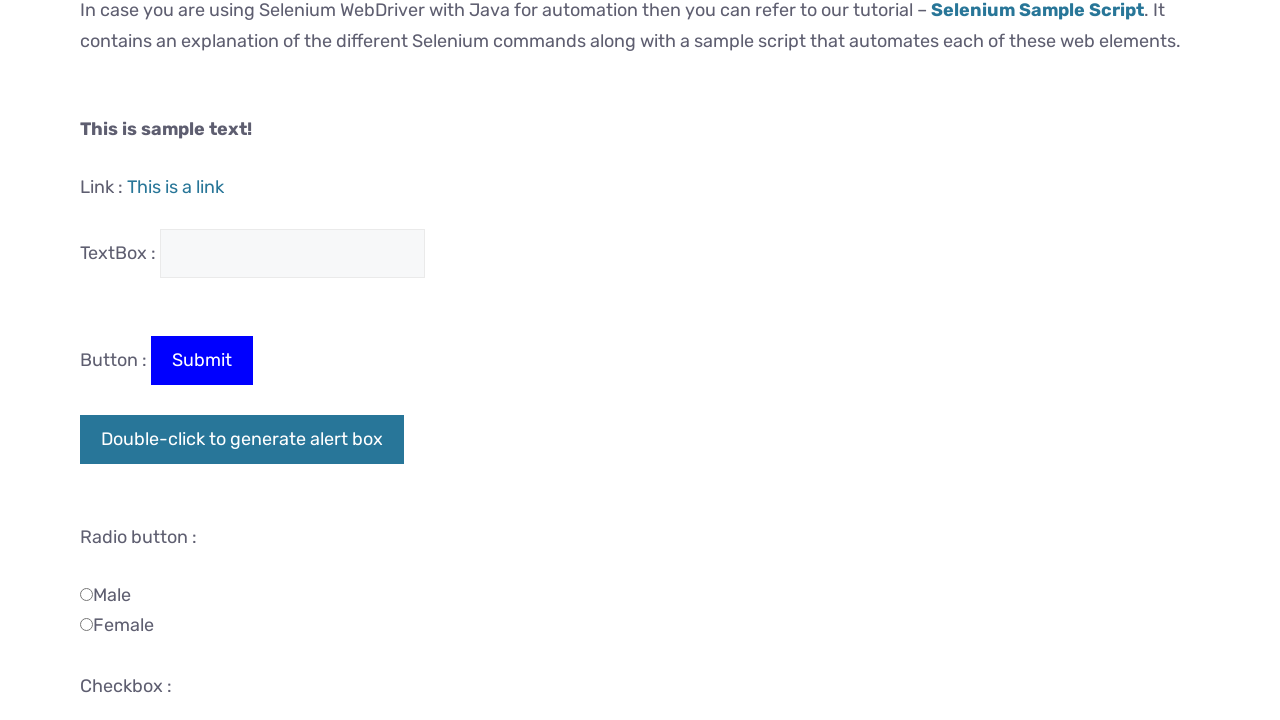